Tests accordion functionality by clicking on an accordion item title and verifying the expanded content text.

Starting URL: https://practice-automation.com/accordions/

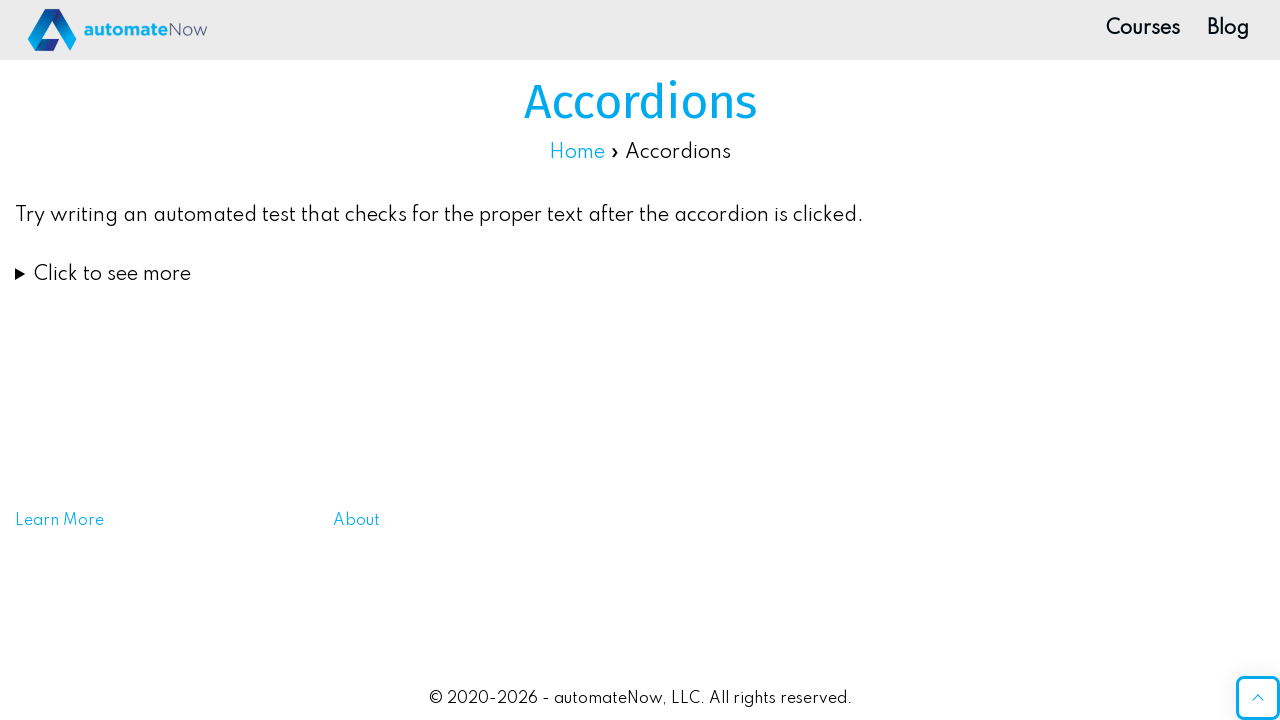

Clicked accordion item title to expand at (640, 274) on .wp-block-coblocks-accordion-item__title
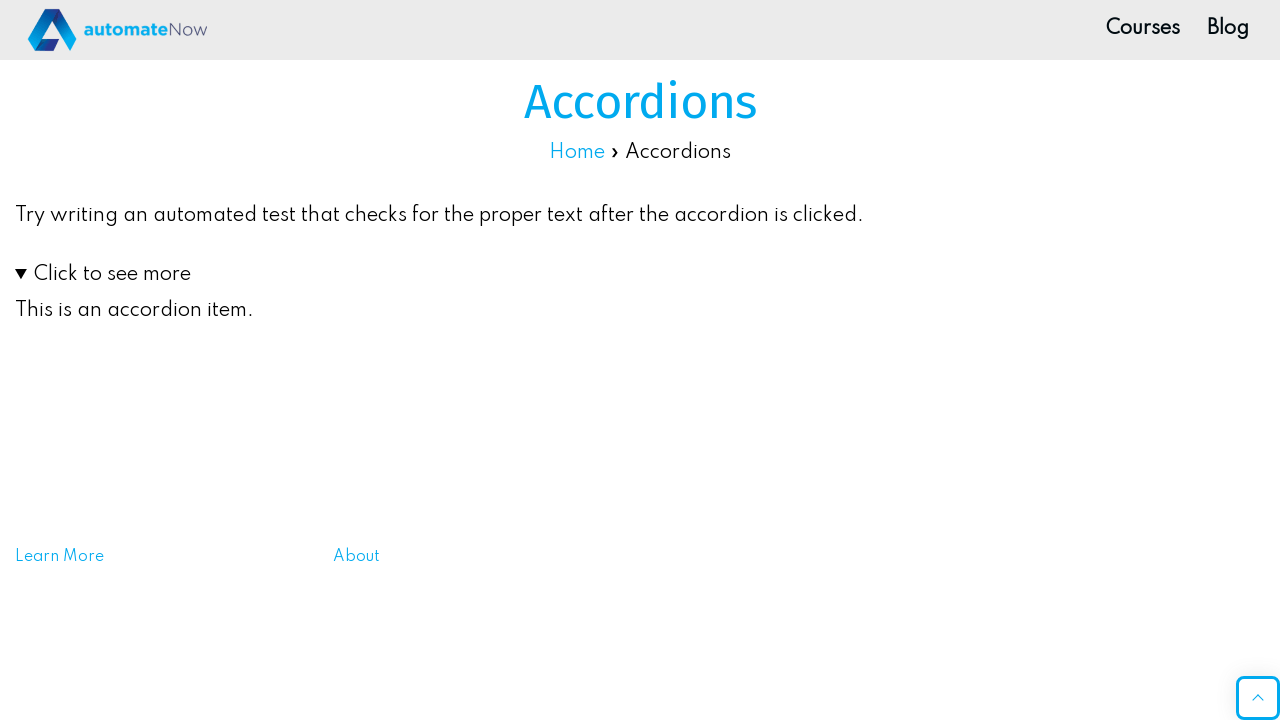

Accordion content loaded and became visible
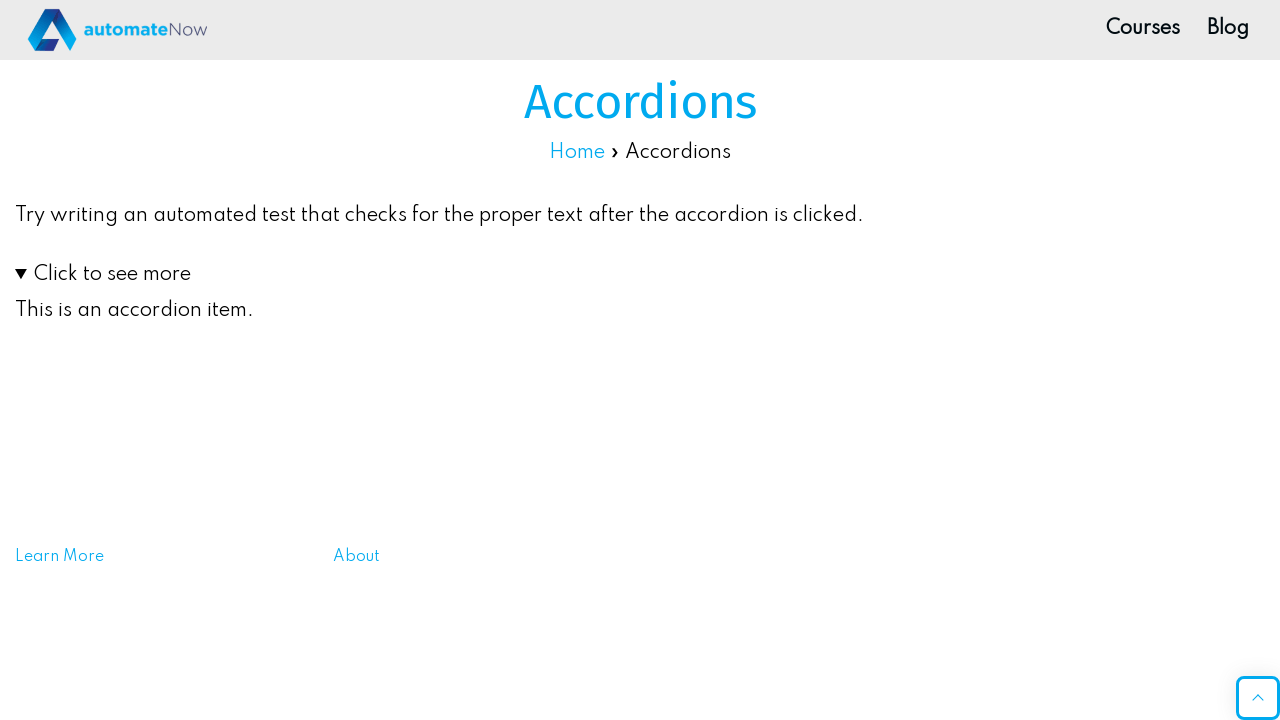

Located accordion content text element
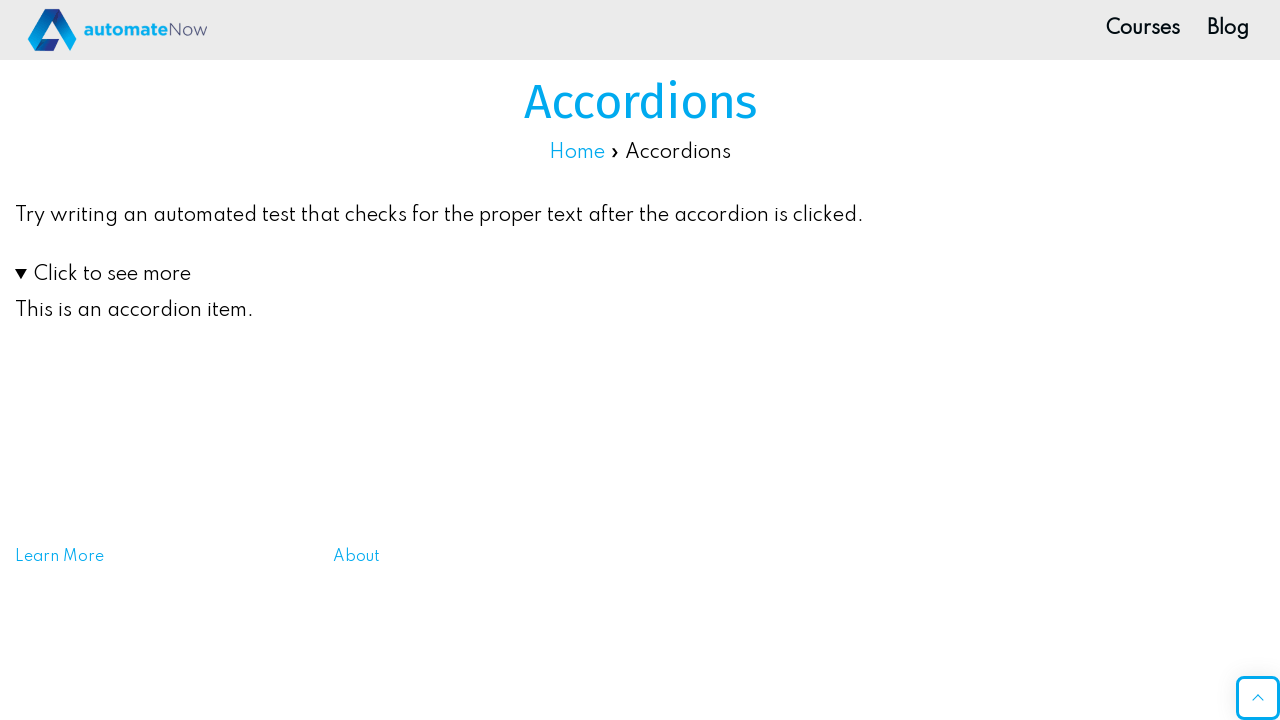

Verified accordion content text matches expected value: 'This is an accordion item.'
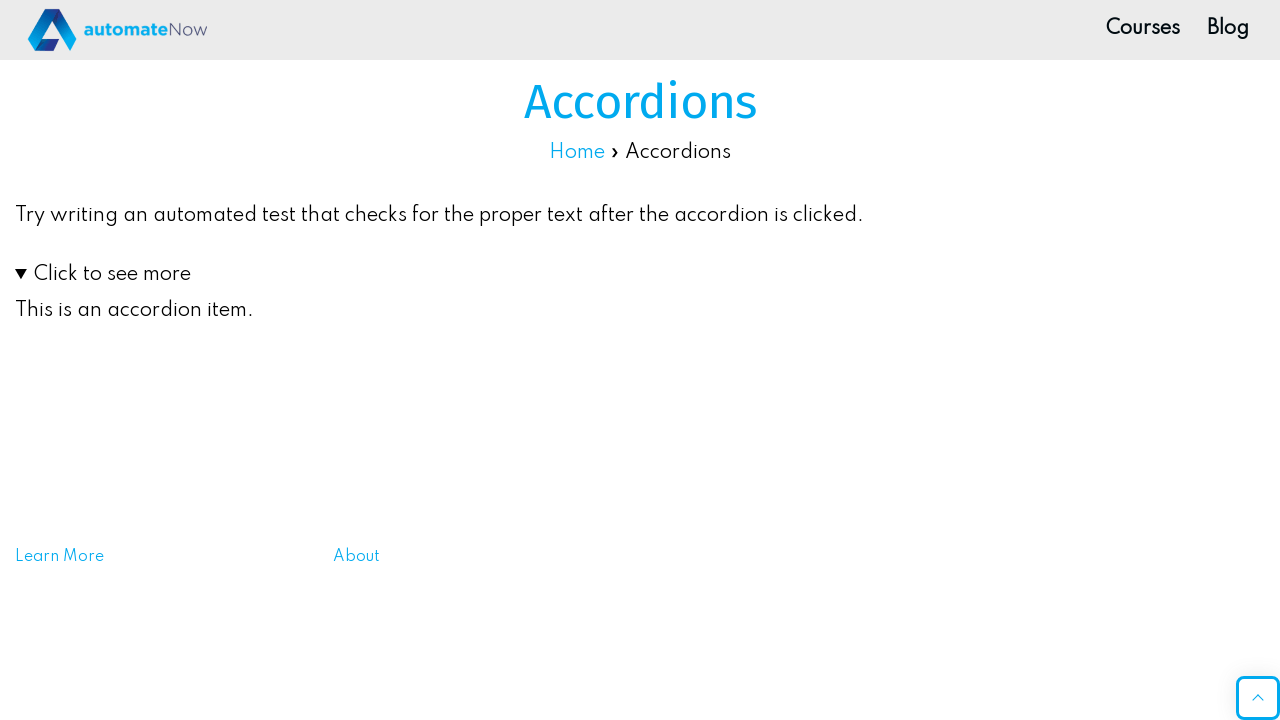

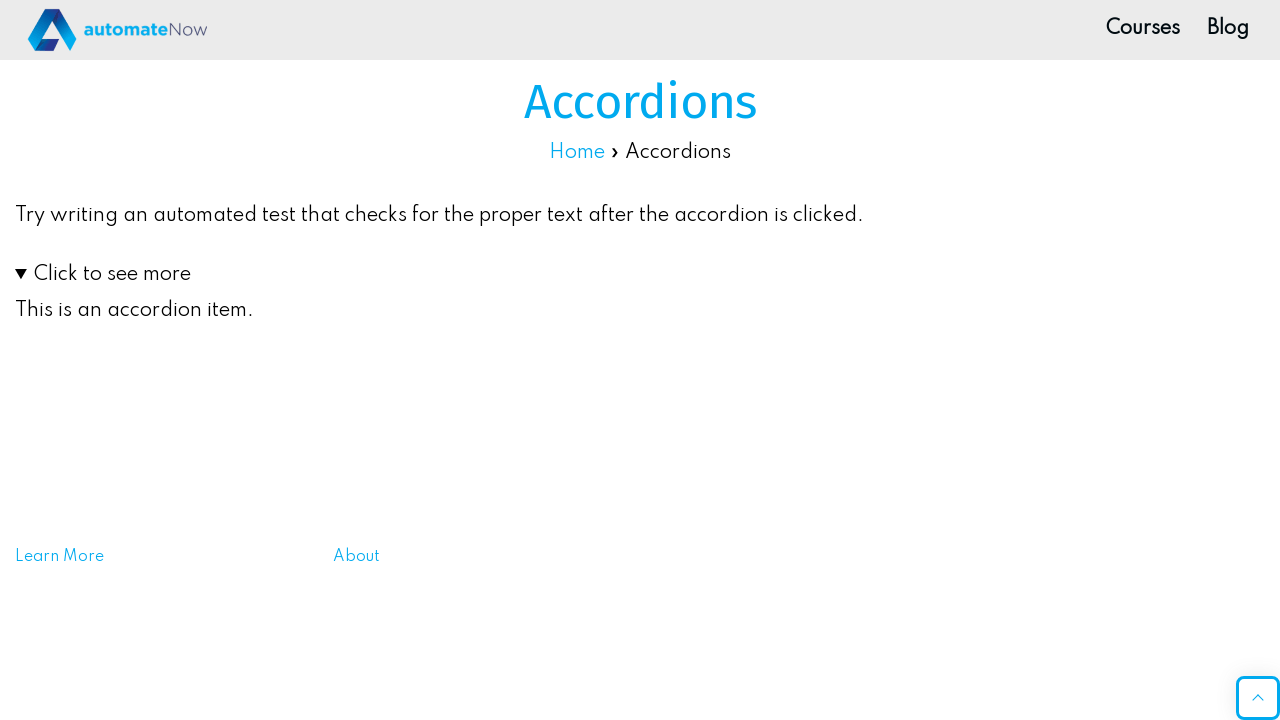